Tests dropdown selection functionality on a Vietnamese government registration form by selecting a province from a dropdown and verifying the selection.

Starting URL: https://egov.danang.gov.vn/reg/

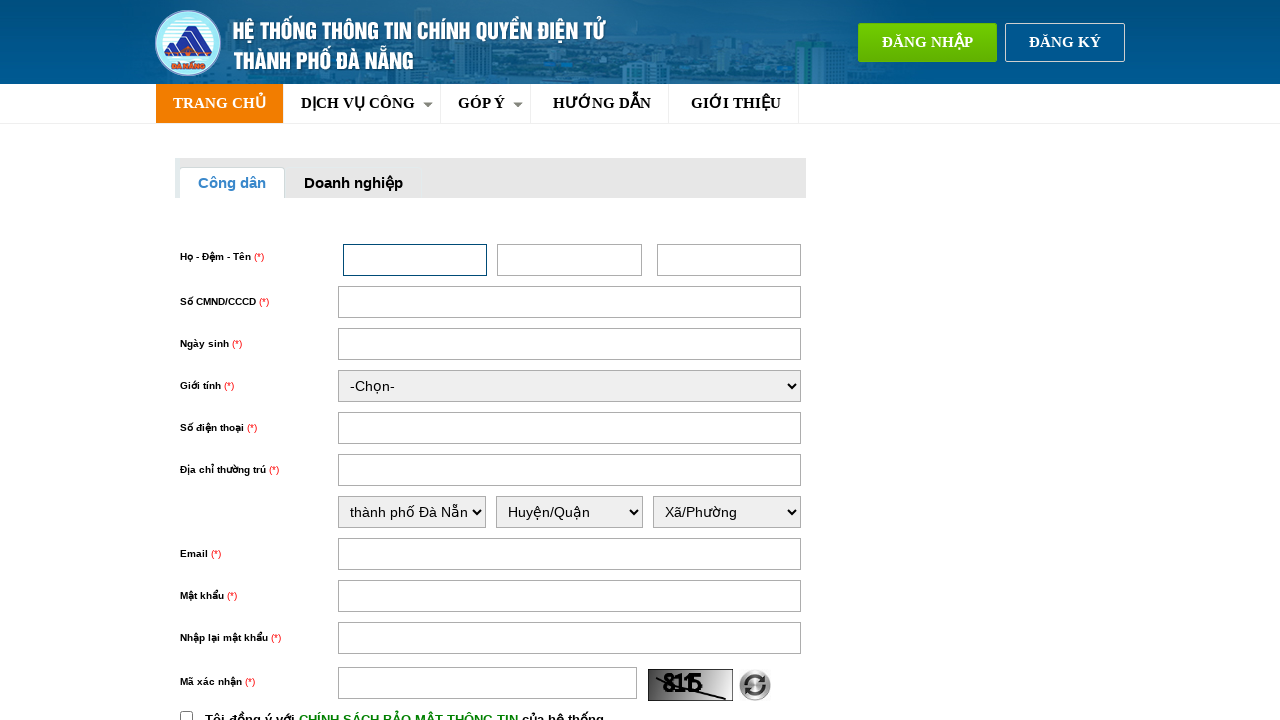

Selected 'tỉnh Bình Thuận' from province dropdown on select#thuongtru_tinhthanh
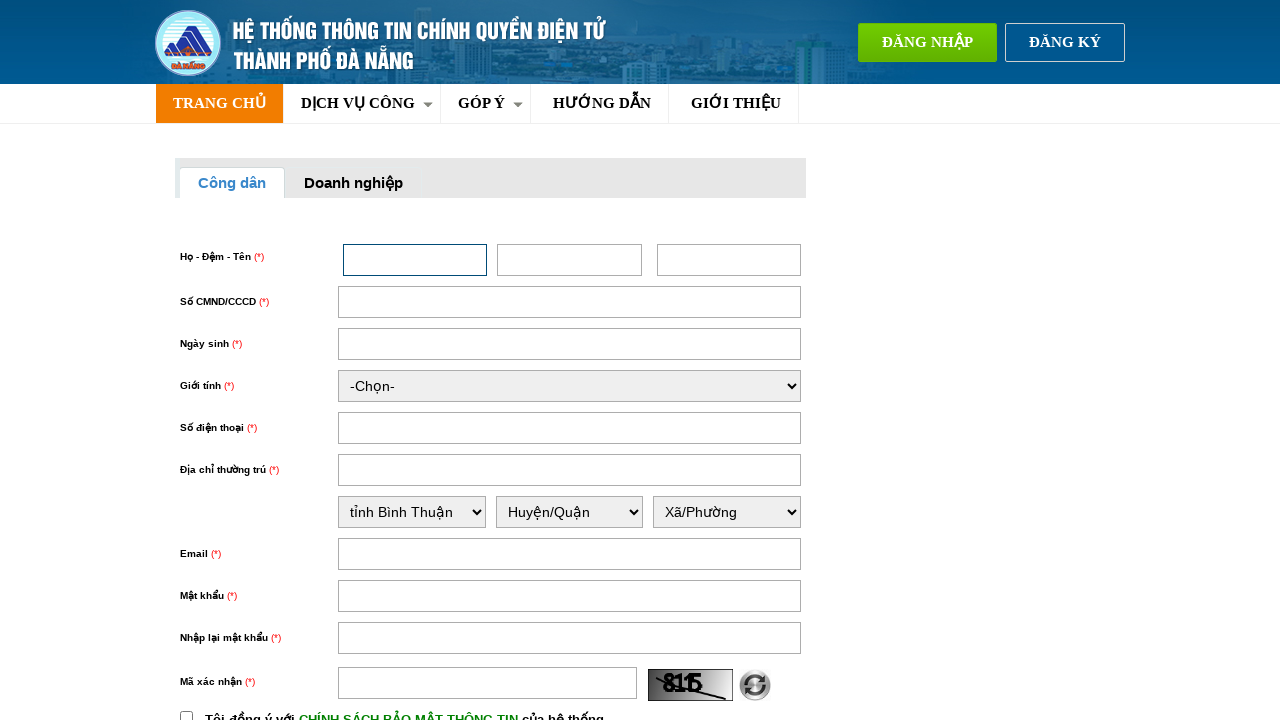

Waited 2000ms for dropdown selection to be processed
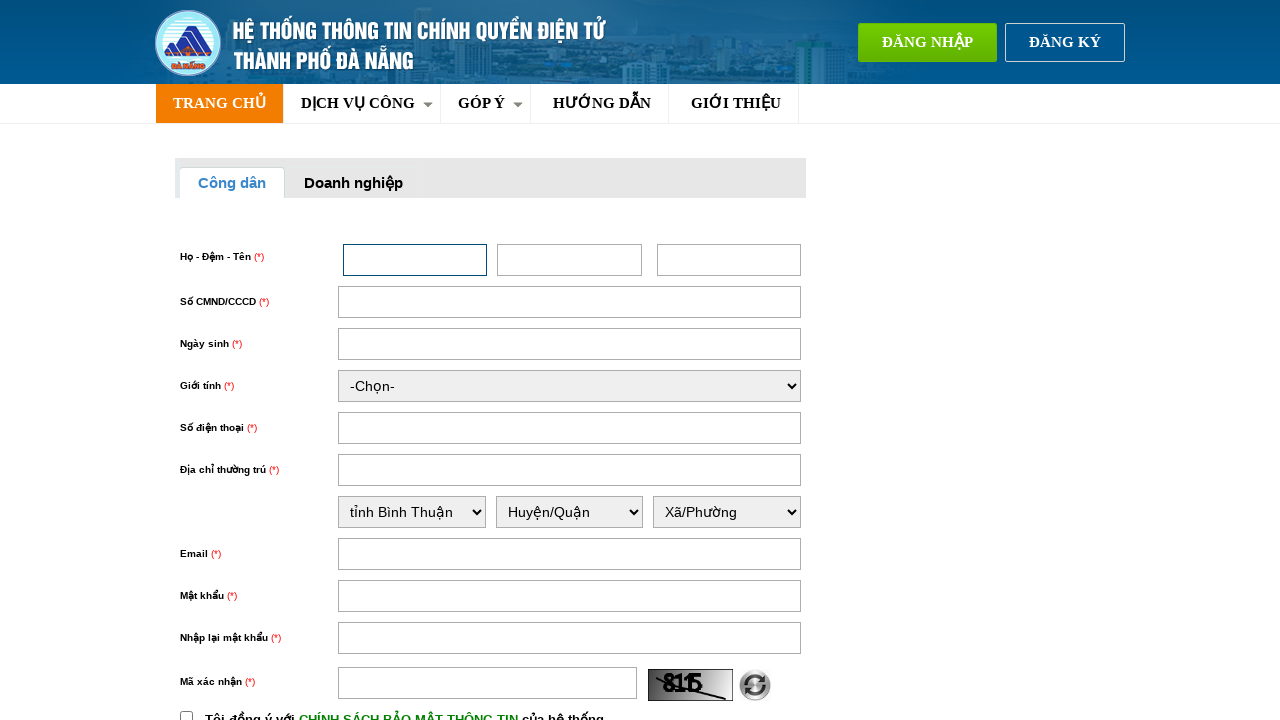

Retrieved selected value from province dropdown
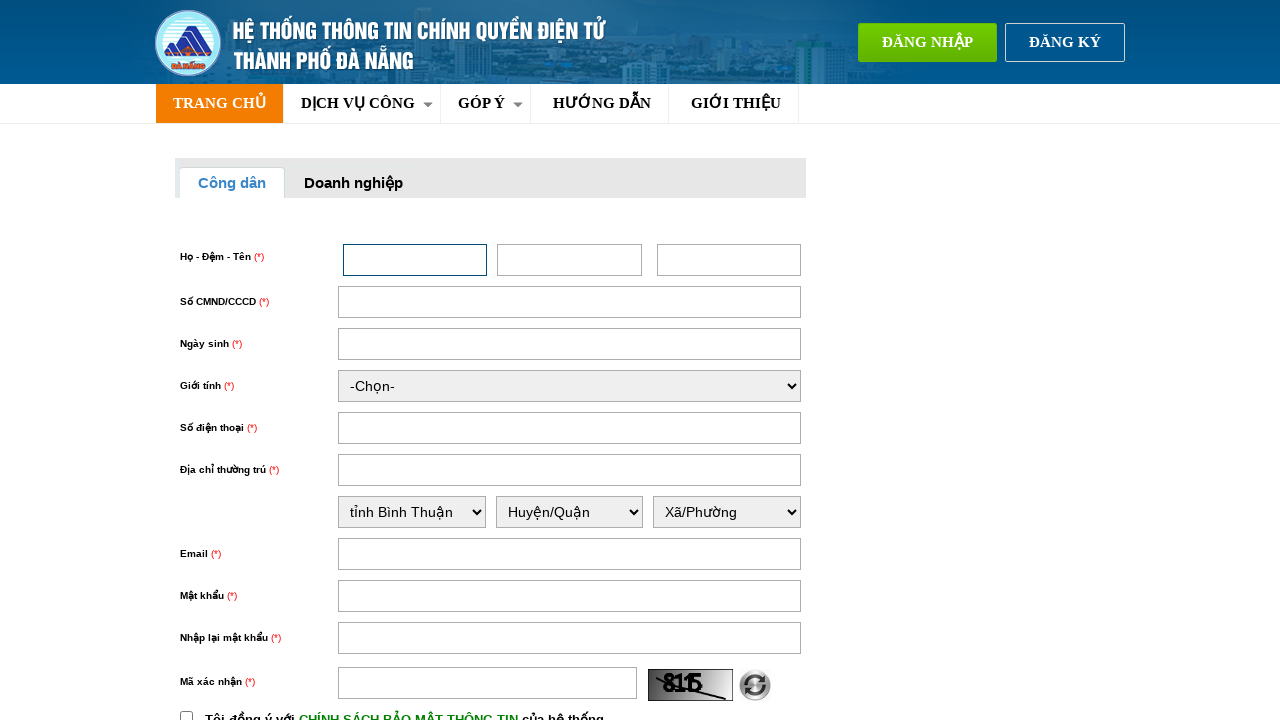

Verified that 'tỉnh Bình Thuận' is the selected option
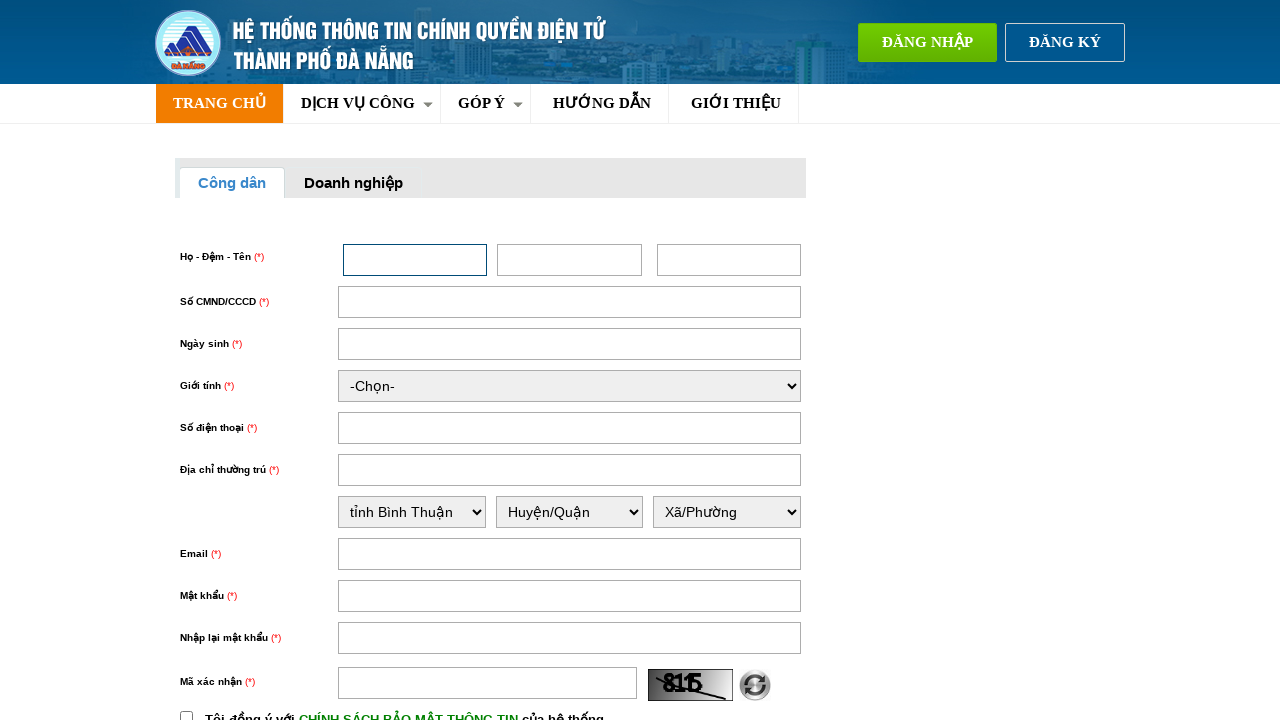

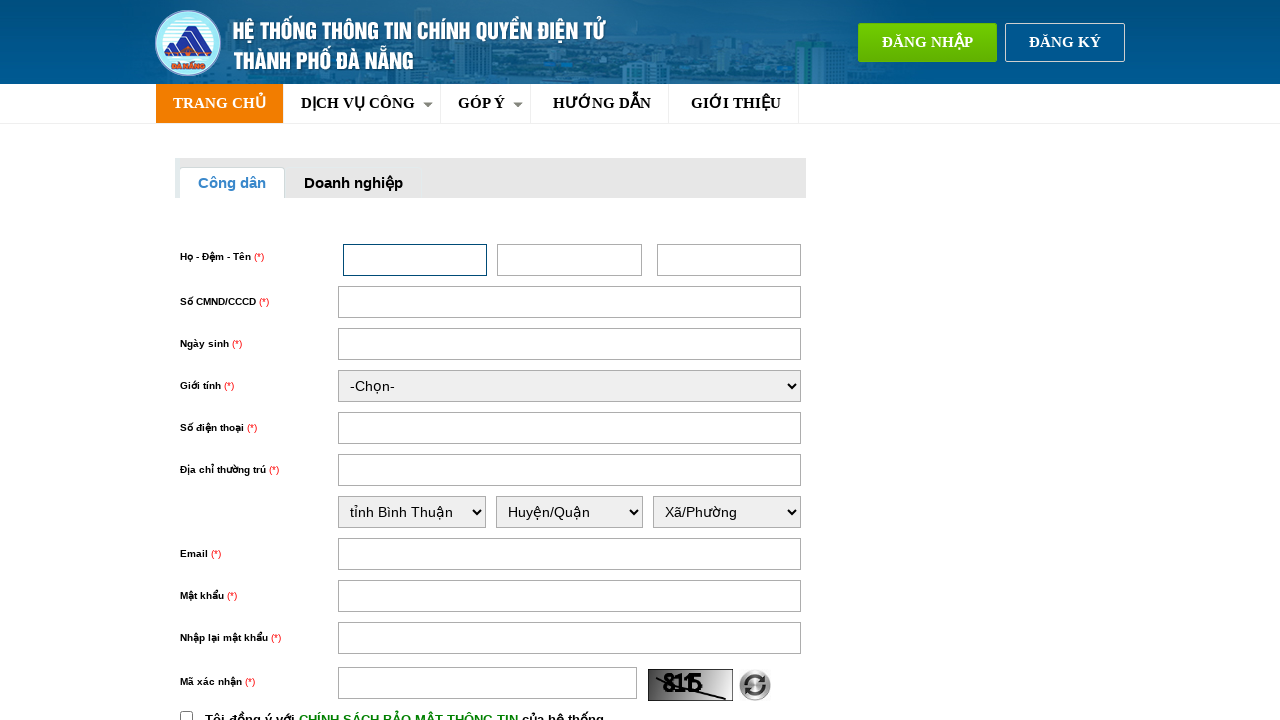